Tests dropdown selection by selecting an option by value and verifying the correct text is selected

Starting URL: https://www.selenium.dev/selenium/web/web-form.html

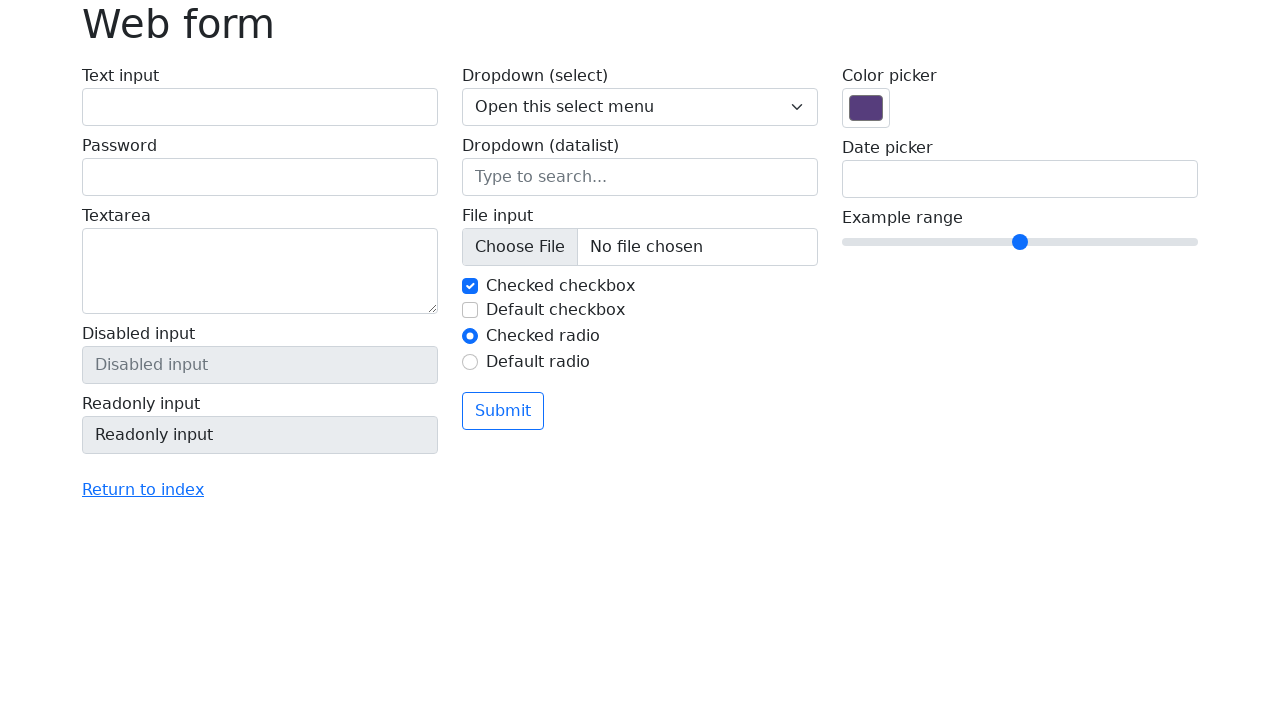

Selected option with value '3' from dropdown on select[name='my-select']
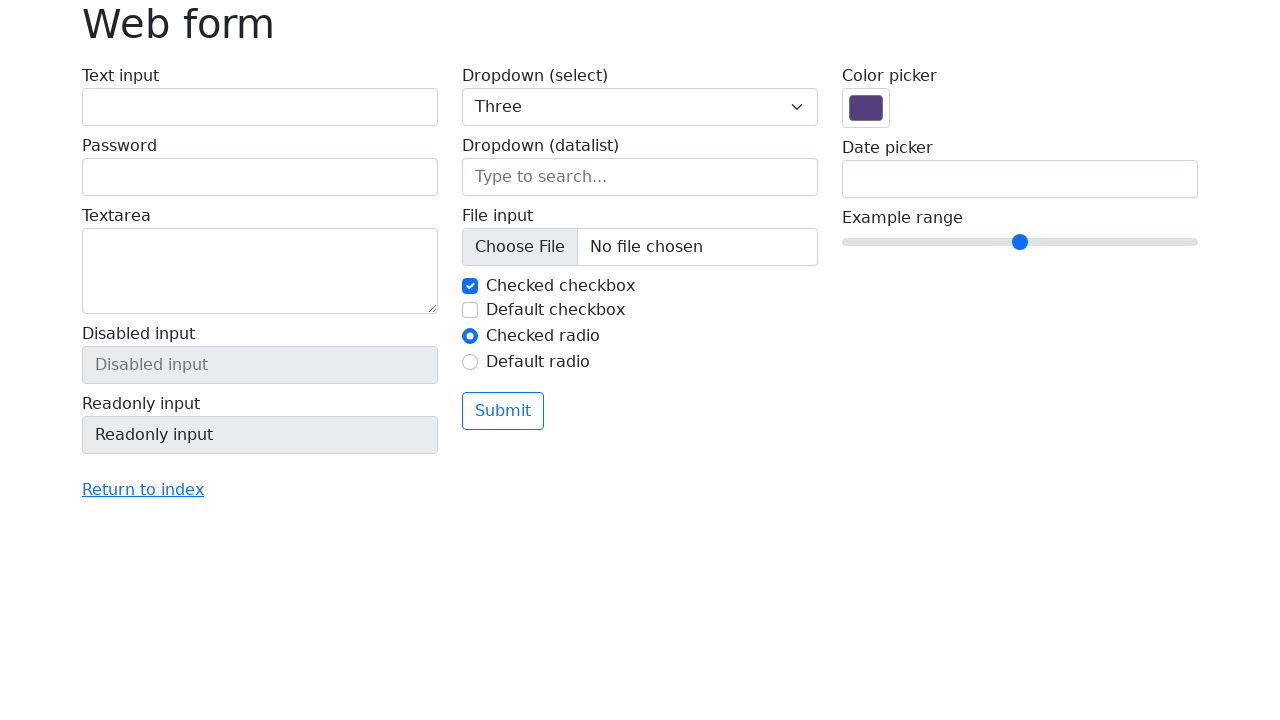

Retrieved the value of the selected option
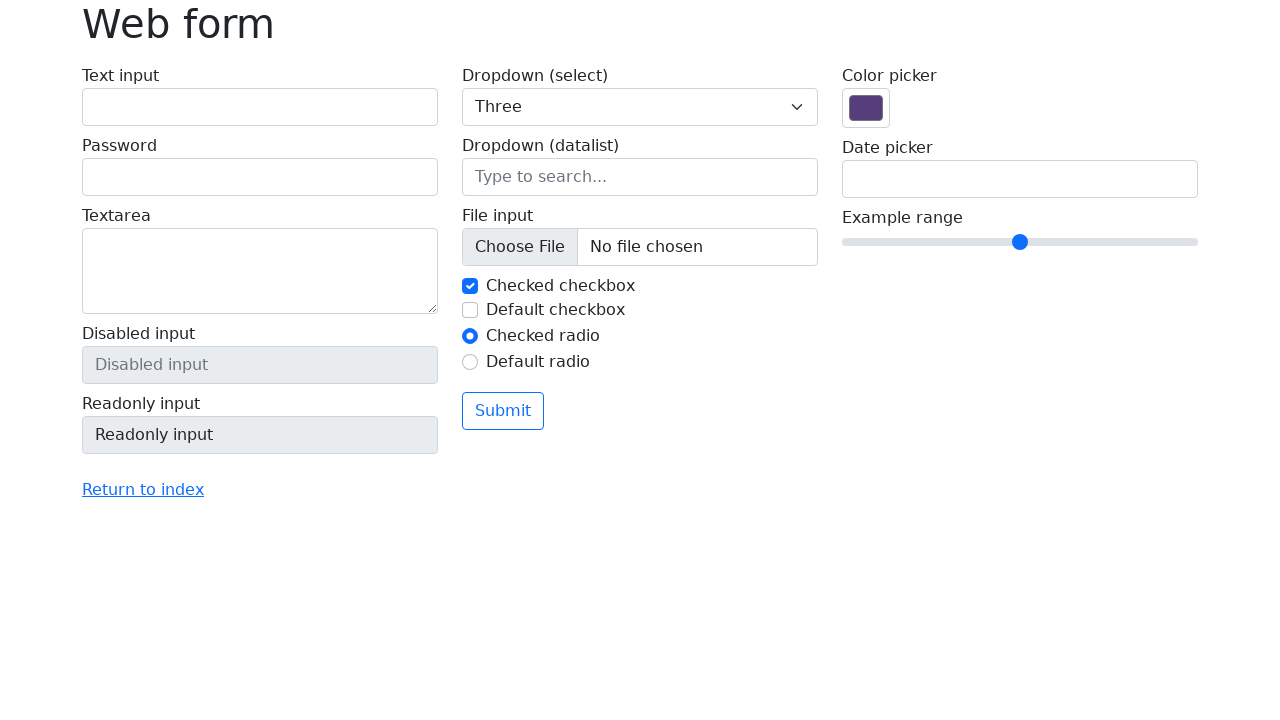

Retrieved the text content of the selected option
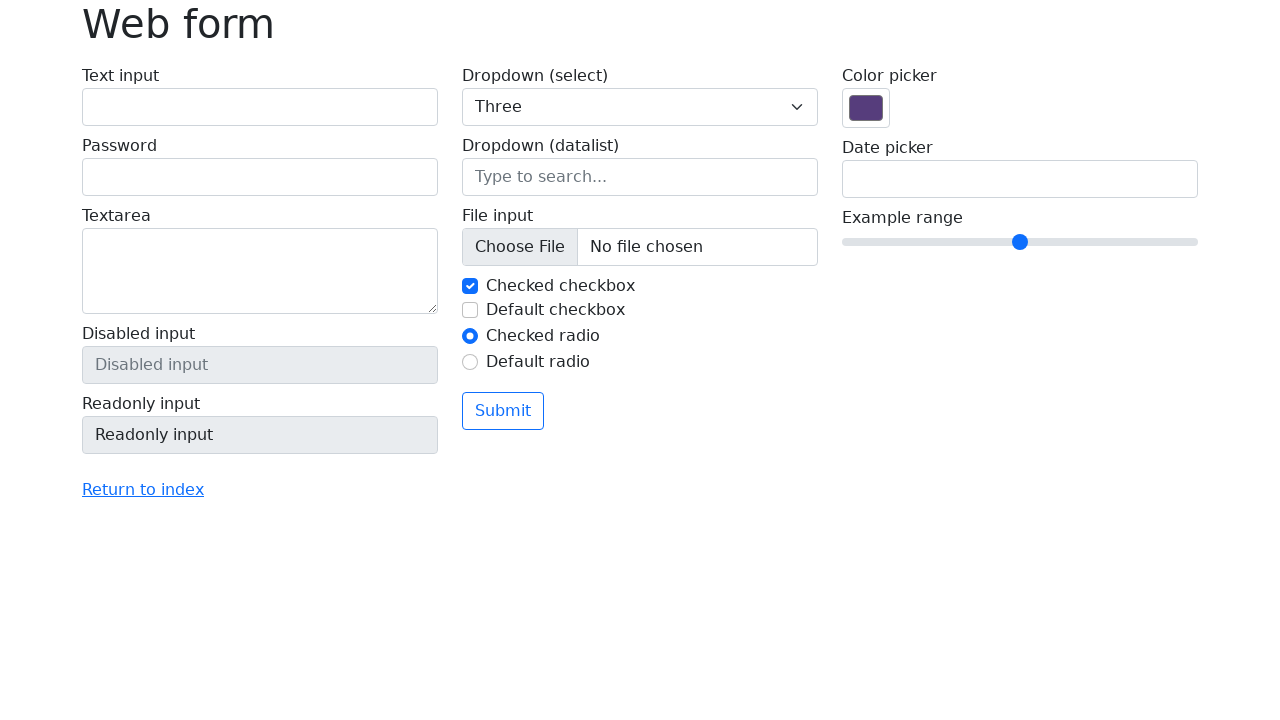

Verified that selected option text is 'Three'
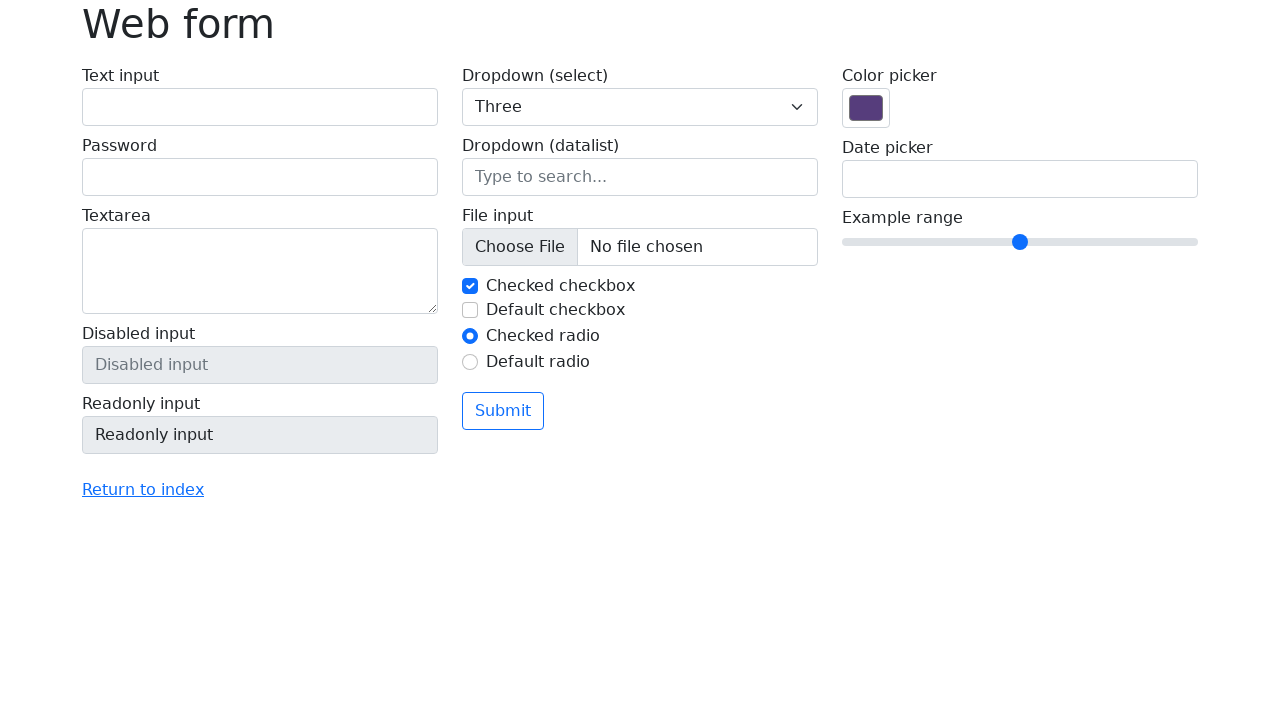

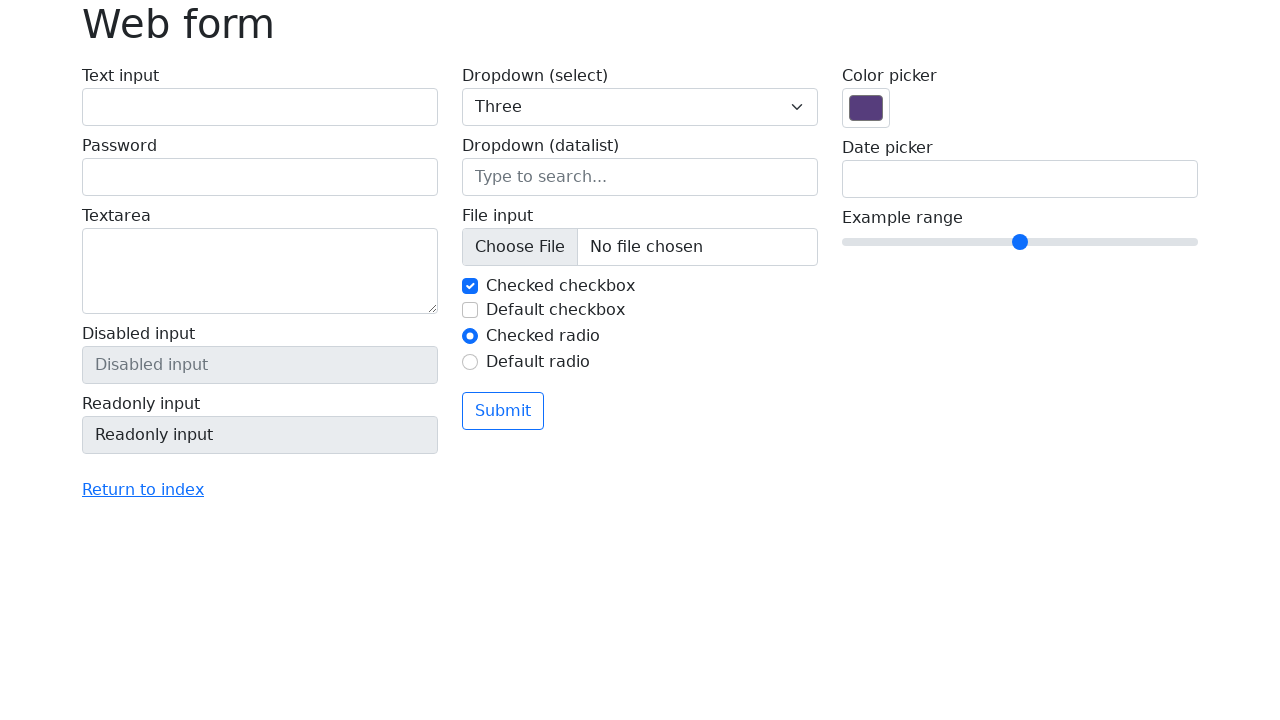